Tests that saved changes to an employee's name persist after switching between employees

Starting URL: https://devmountain-qa.github.io/employee-manager/1.2_Version/index.html

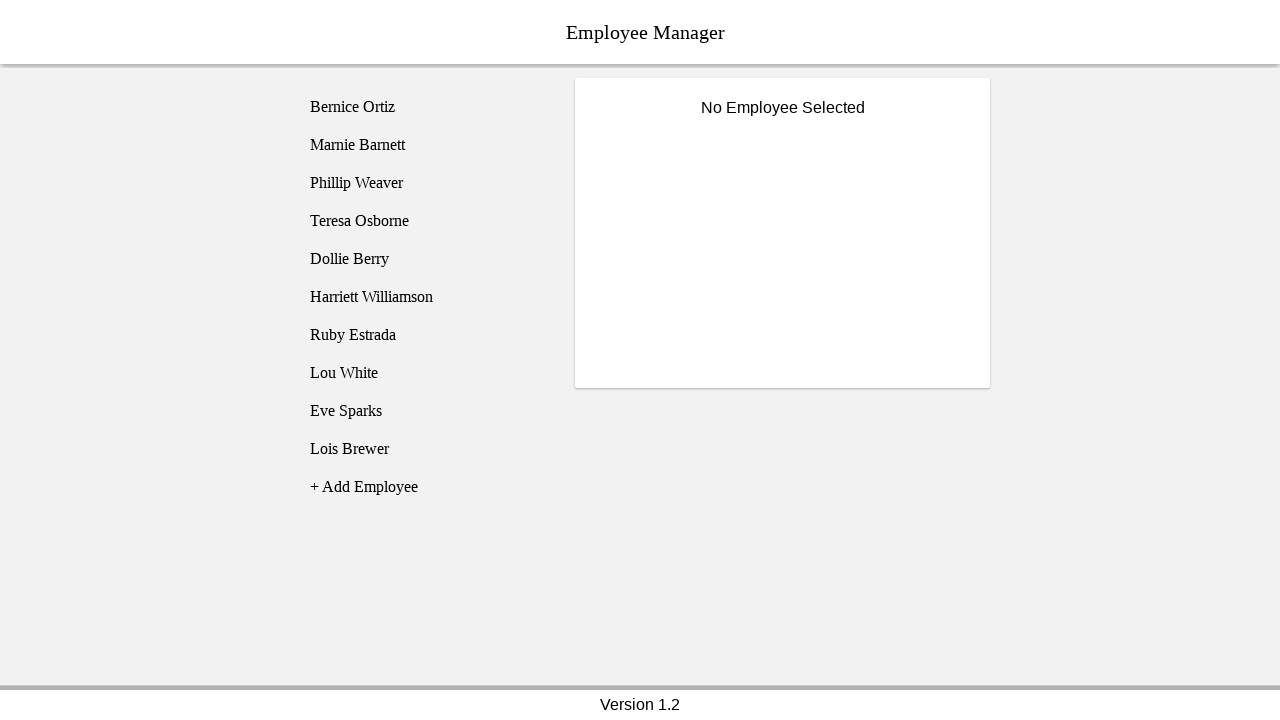

Clicked on Bernice Ortiz employee at (425, 107) on [name='employee1']
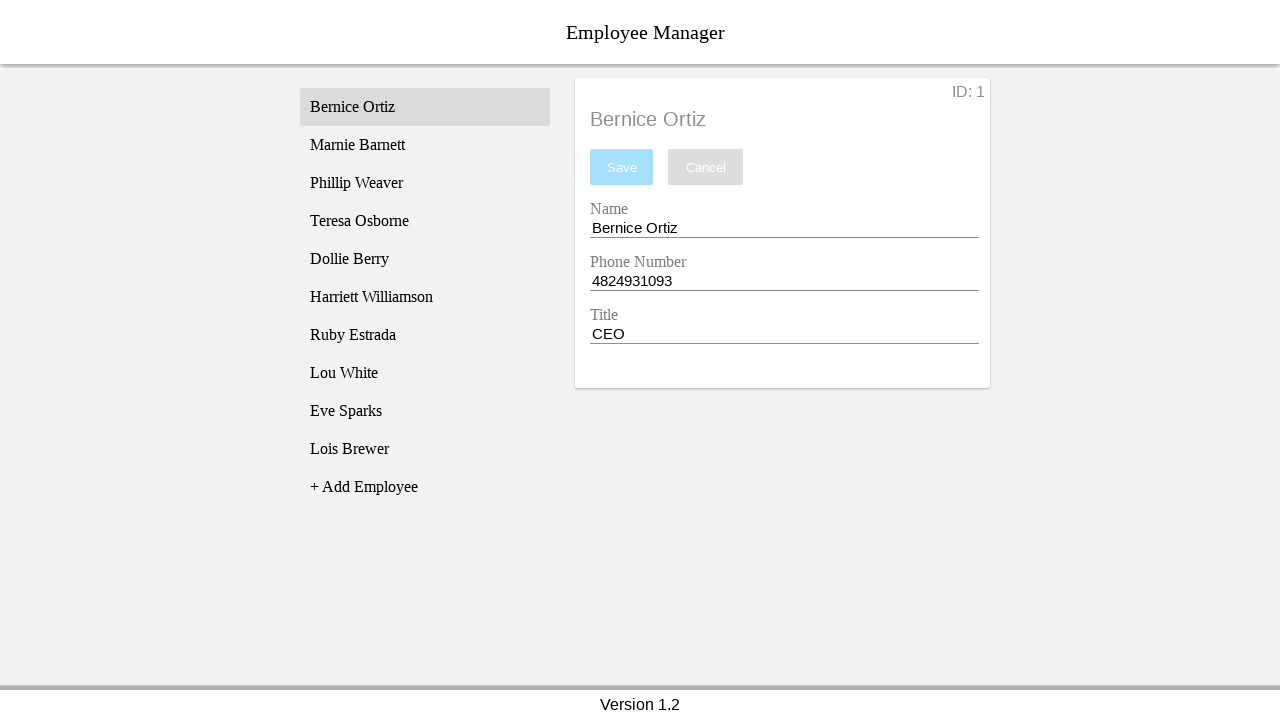

Name input field became visible
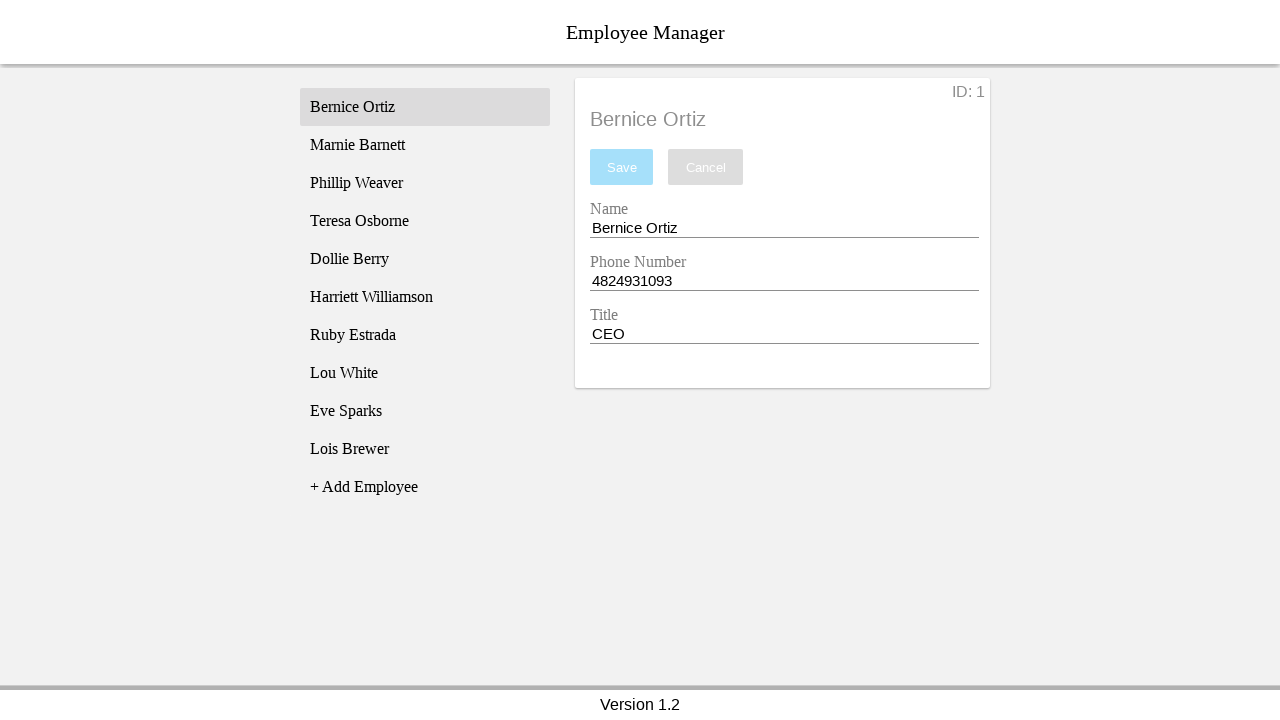

Filled name field with 'Test Name' on [name='nameEntry']
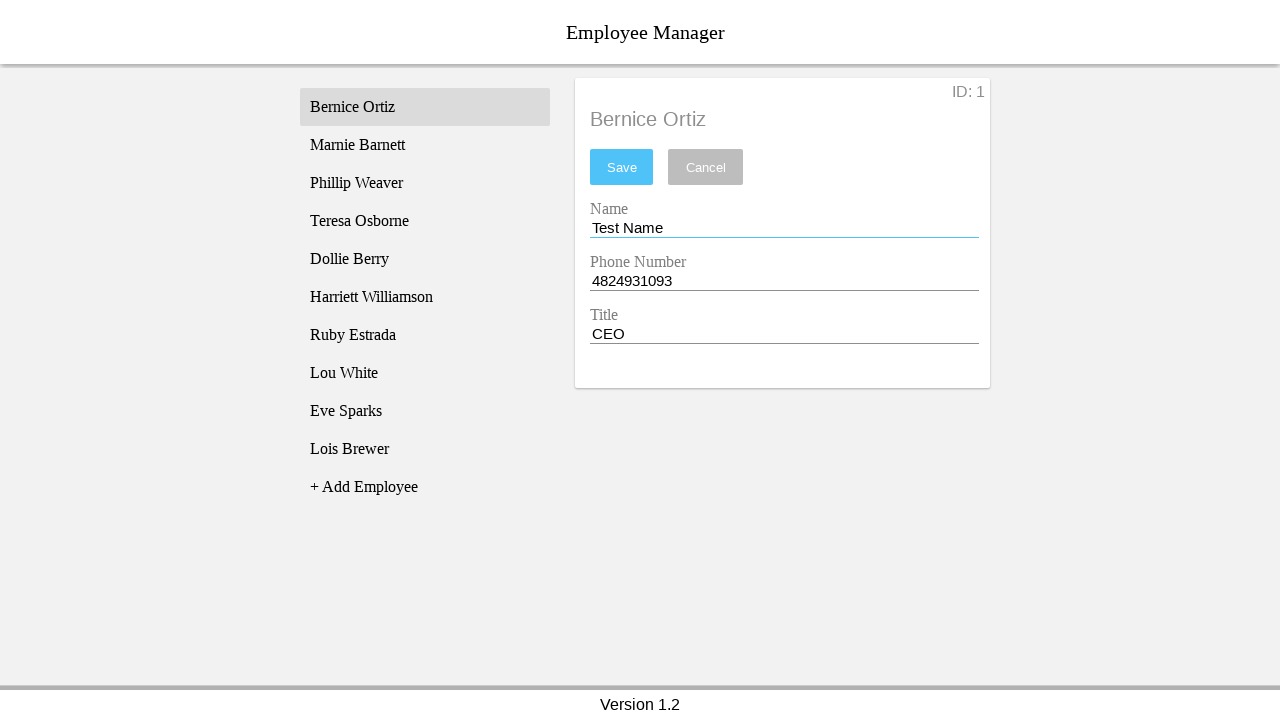

Clicked save button to save changes at (622, 167) on #saveBtn
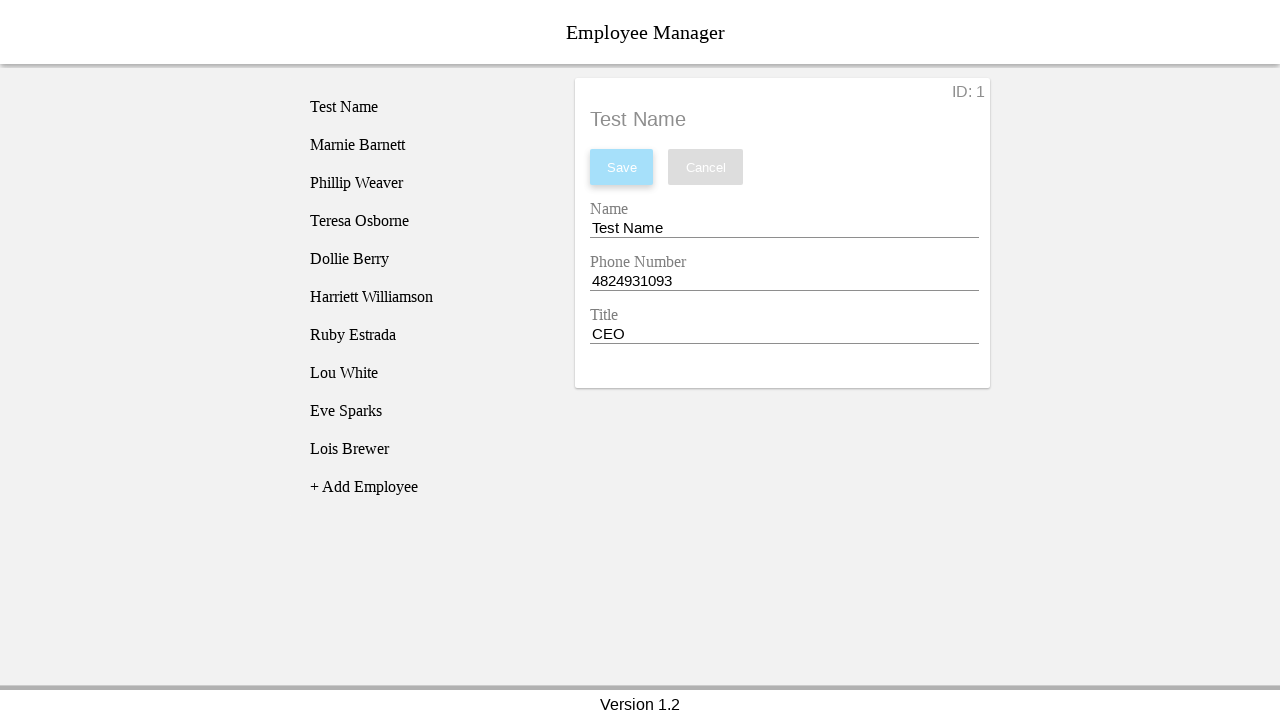

Clicked on Phillip Weaver employee to switch records at (425, 183) on [name='employee3']
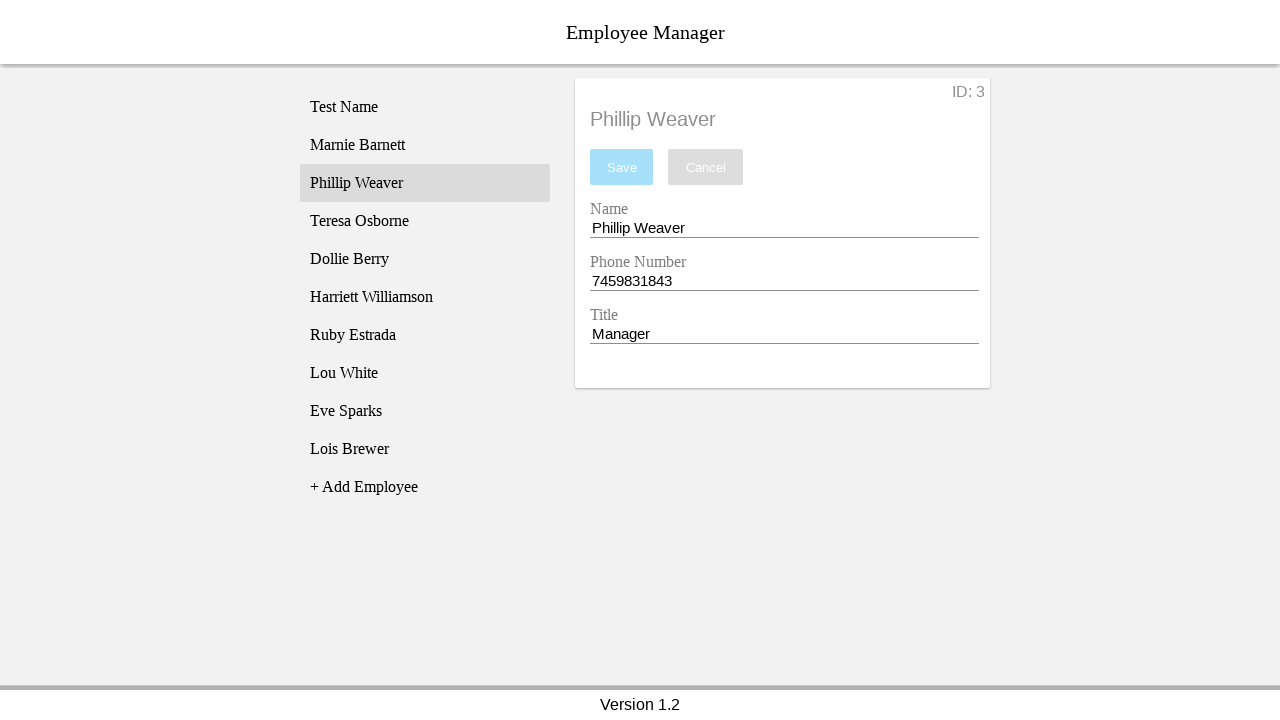

Clicked back on Bernice Ortiz employee to verify persistence at (425, 107) on [name='employee1']
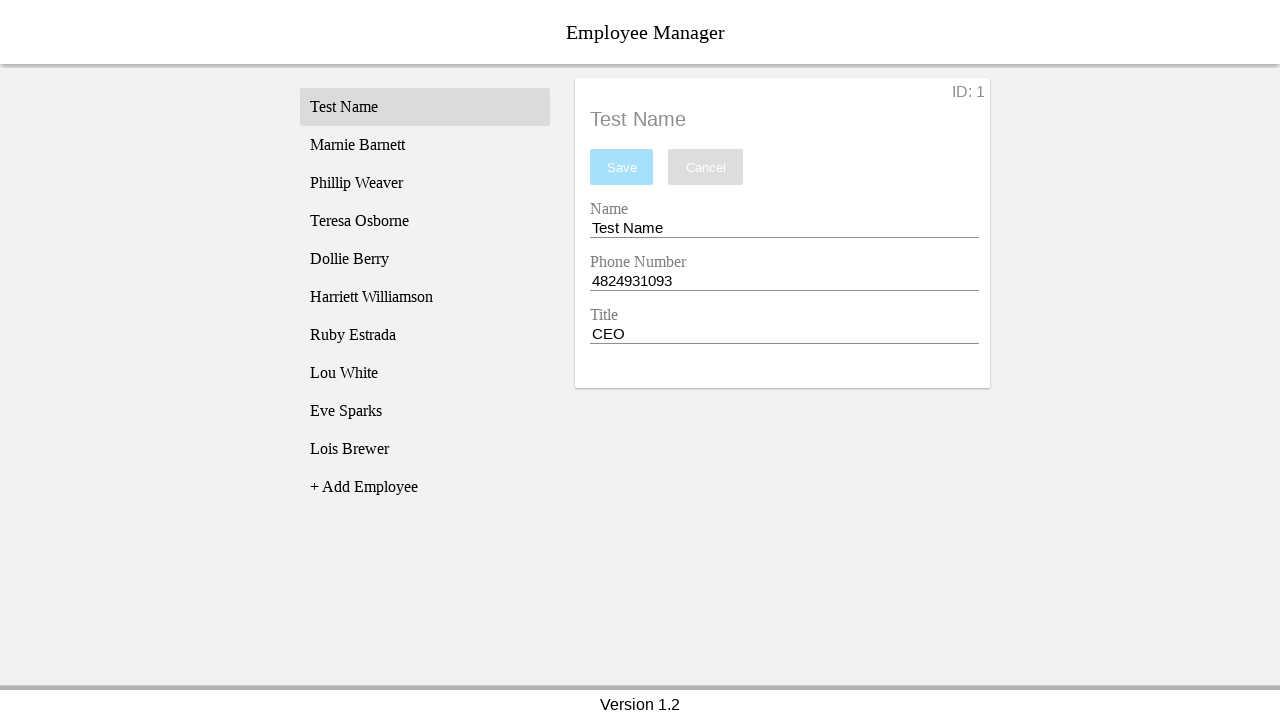

Employee form loaded with name input visible
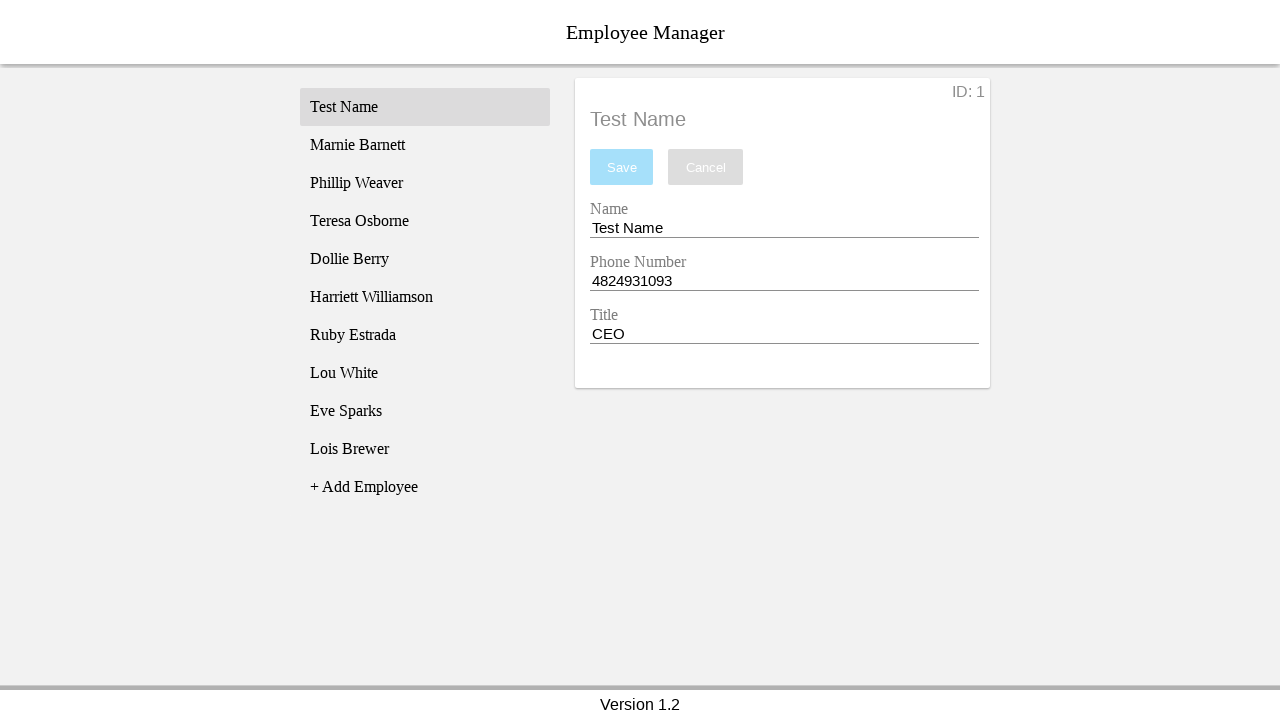

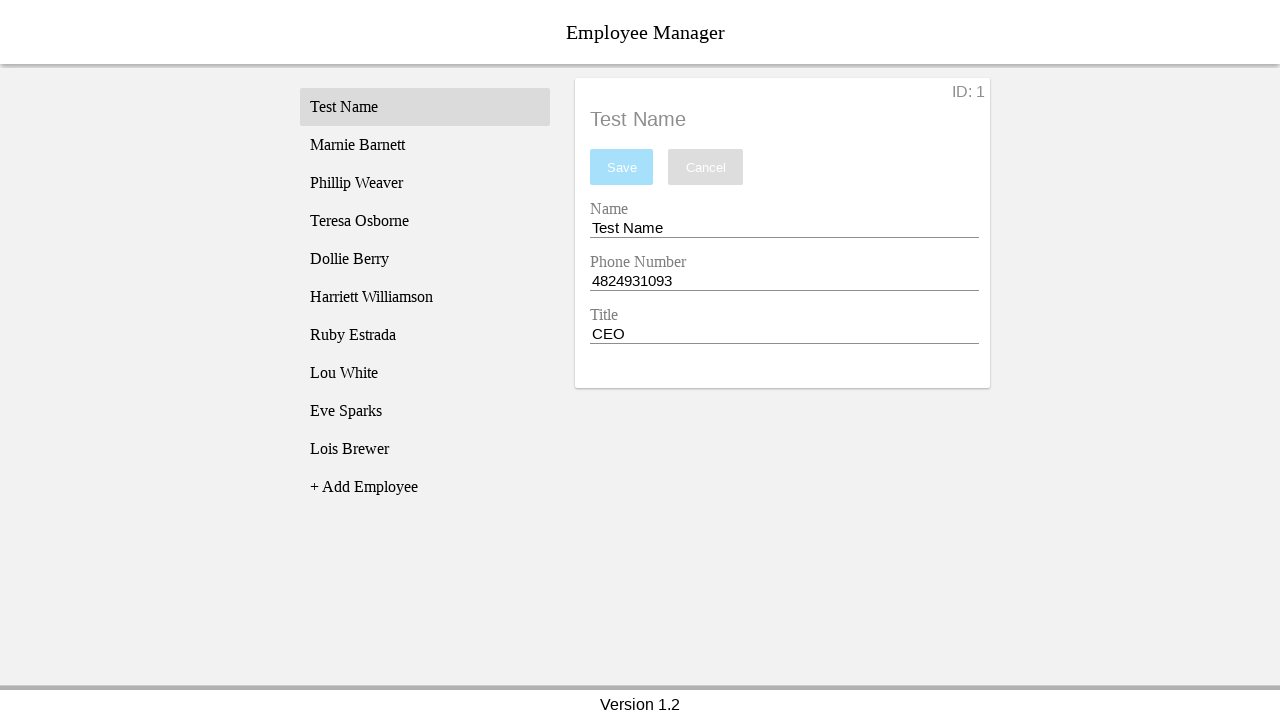